Tests forgot password form by entering an email address and submitting the form

Starting URL: https://the-internet.herokuapp.com/forgot_password

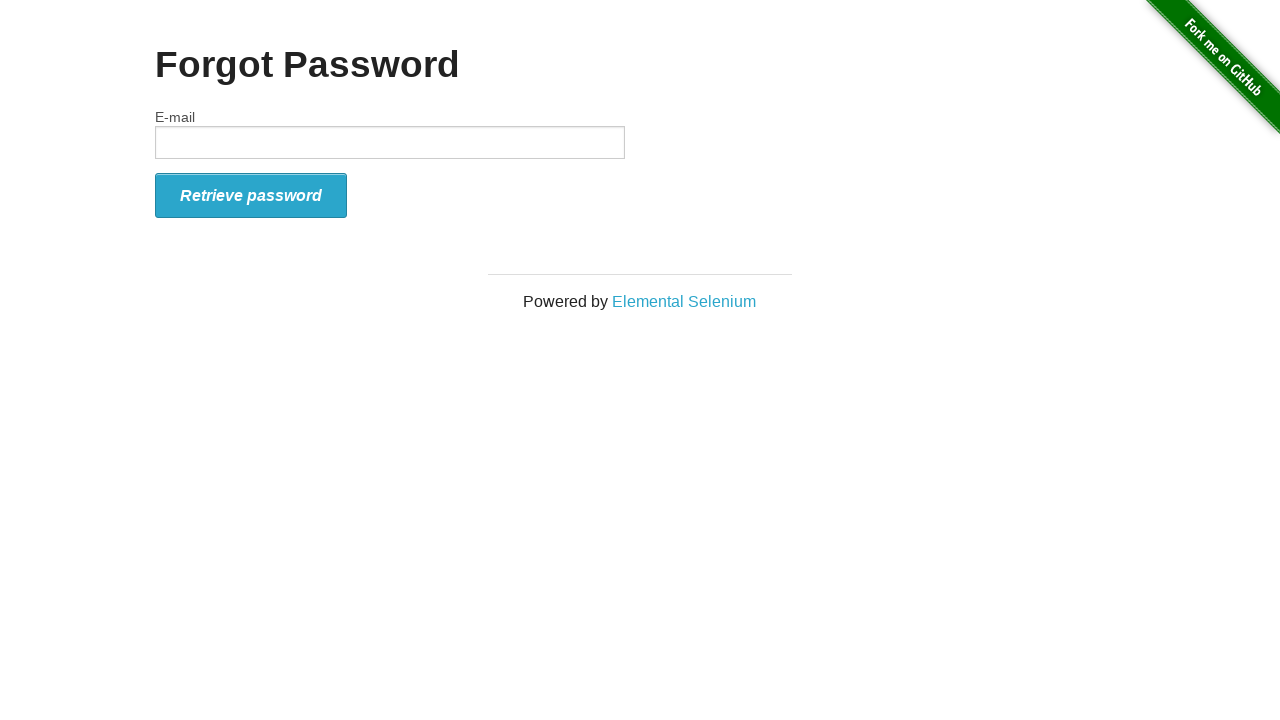

Entered email address 'testemail@email.com' in the text field on input[type='text']
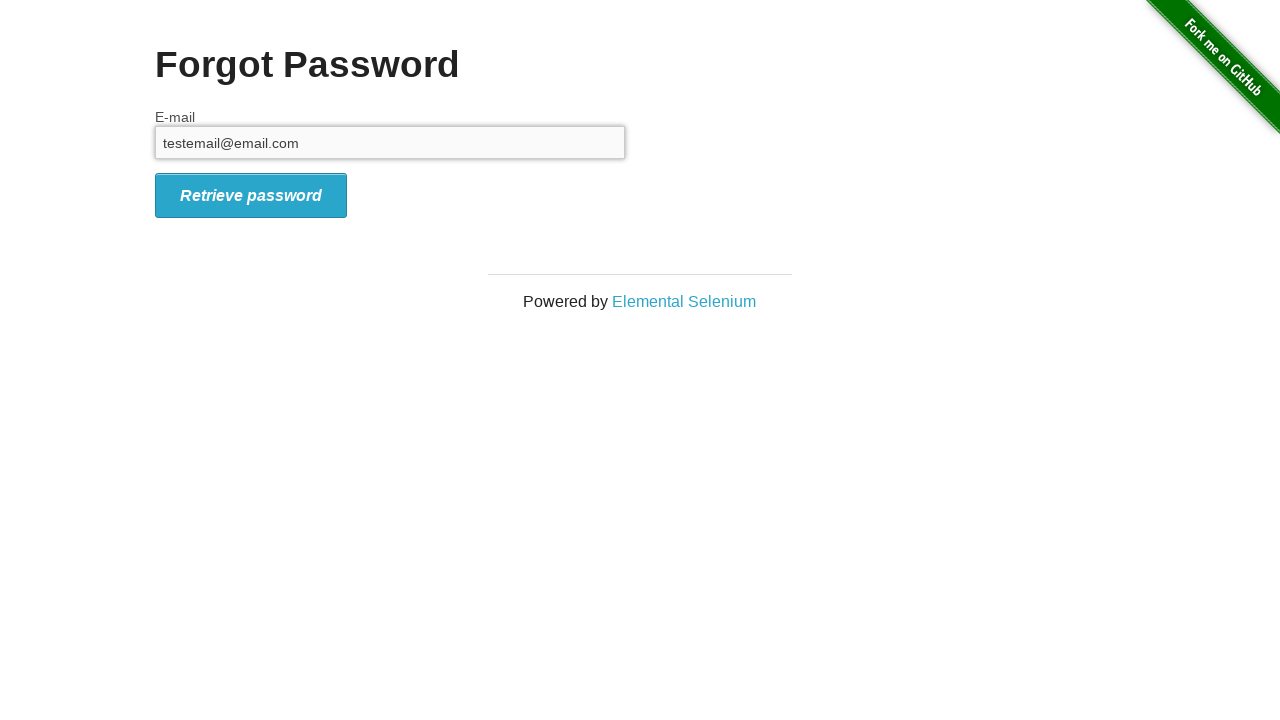

Clicked the submit button to submit the forgot password form at (251, 195) on #form_submit
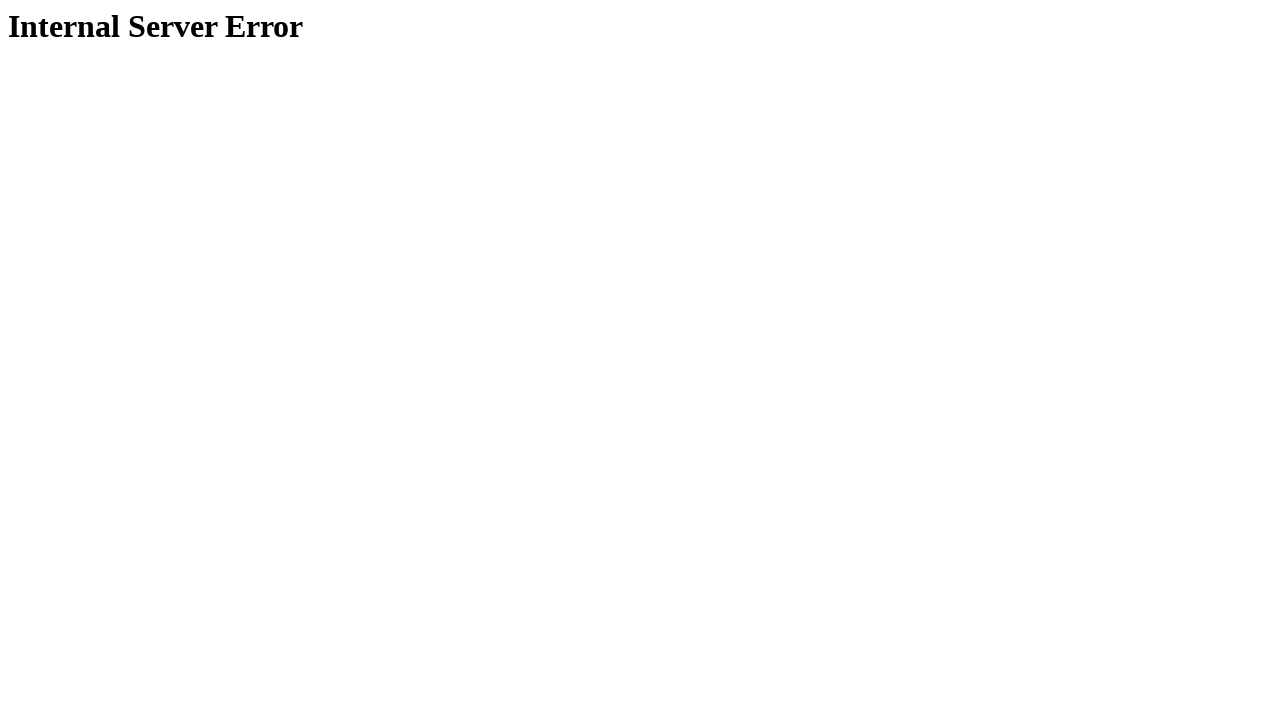

Waited for response page to load - h1 element appeared
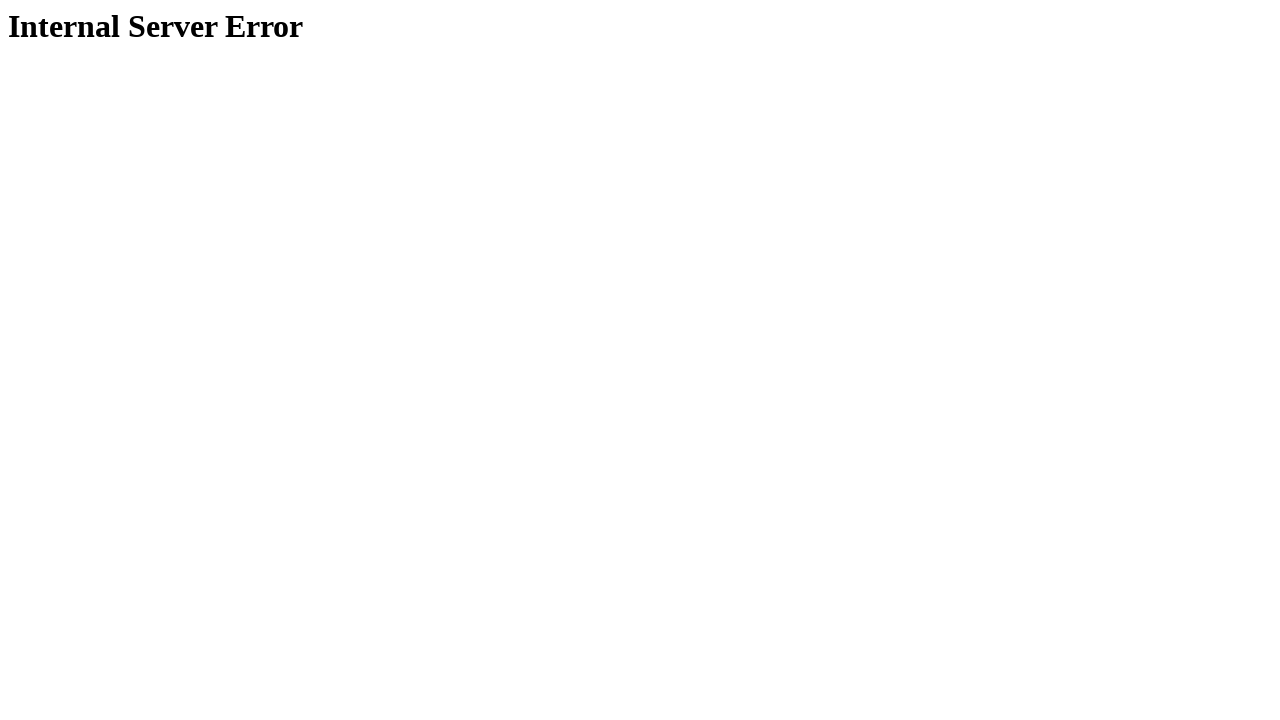

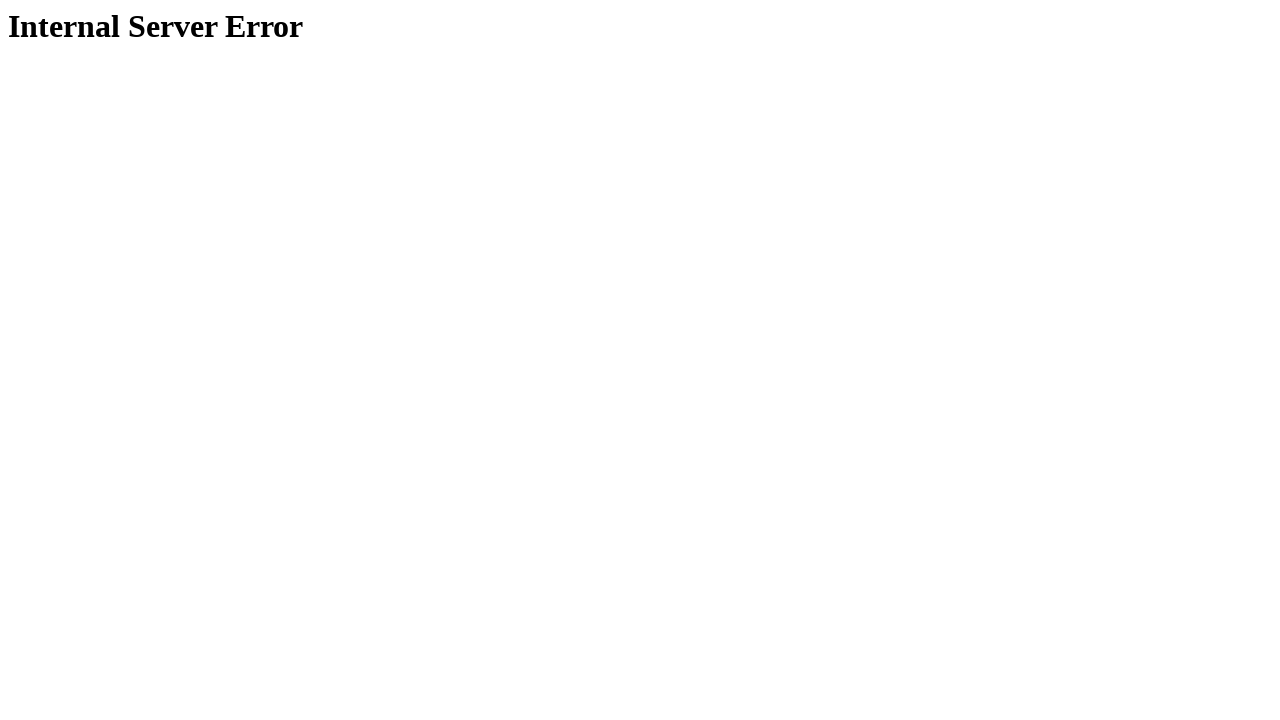